Tests if required field labels have asterisks indicating they are required

Starting URL: https://demoqa.com/automation-practice-form

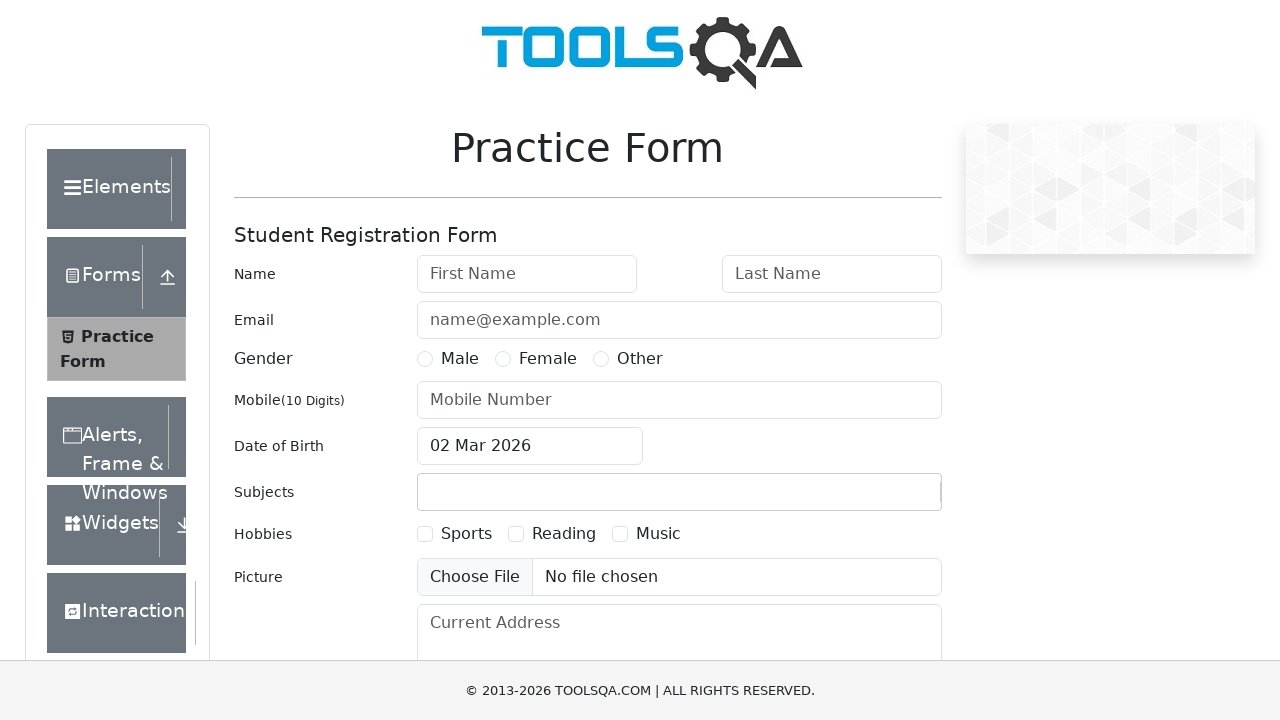

Waited for label elements to be present on the automation practice form
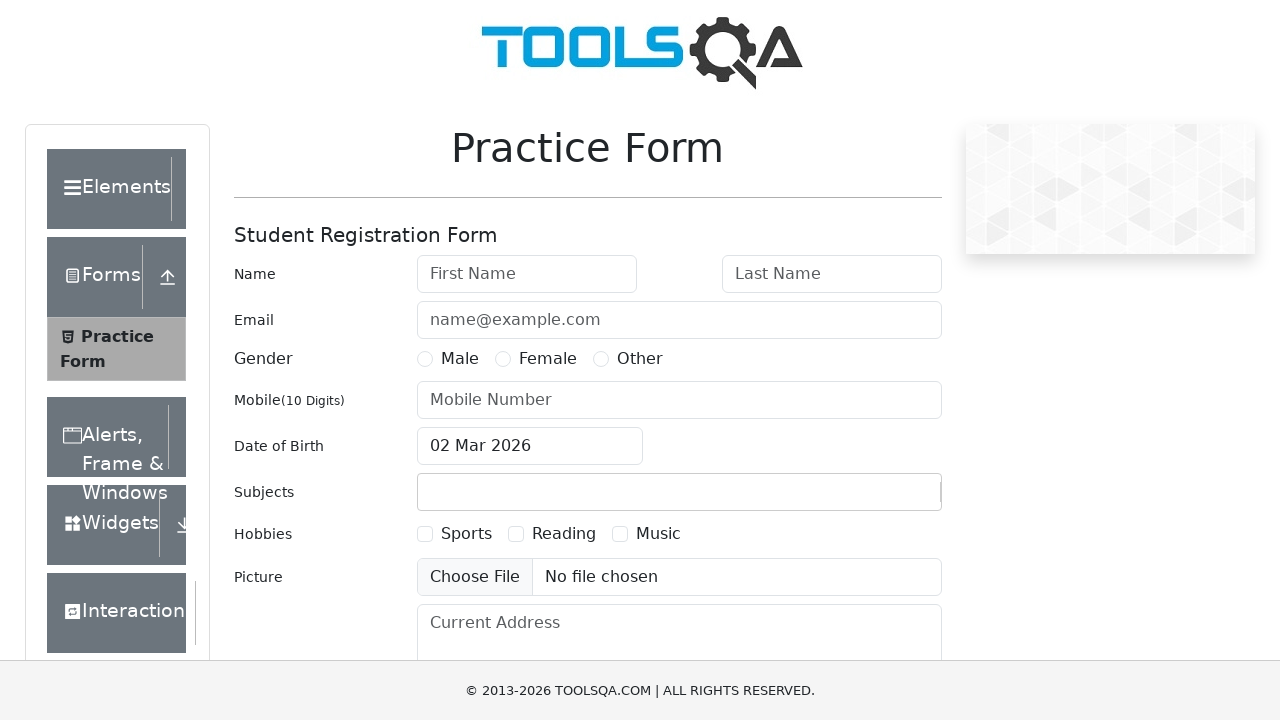

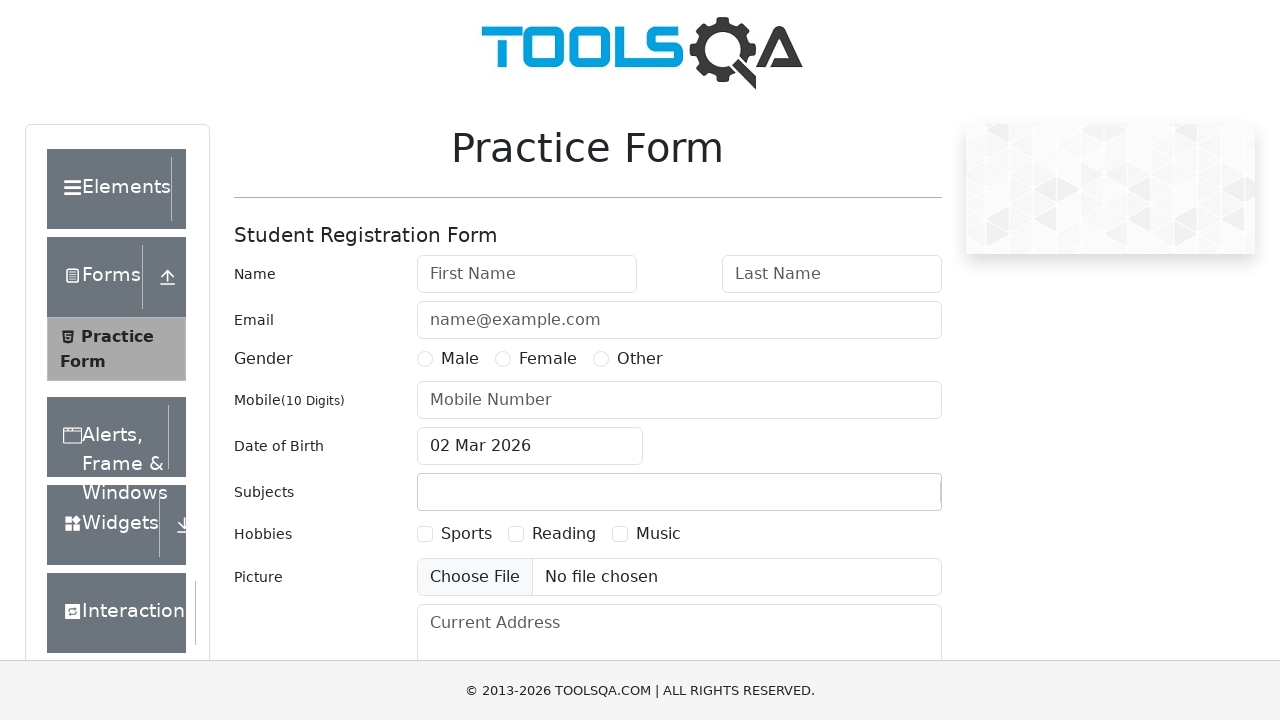